Navigates to an HTML documentation page about tables and counts the number of rows and columns in a specific table on the page

Starting URL: https://html.com/tags/table/

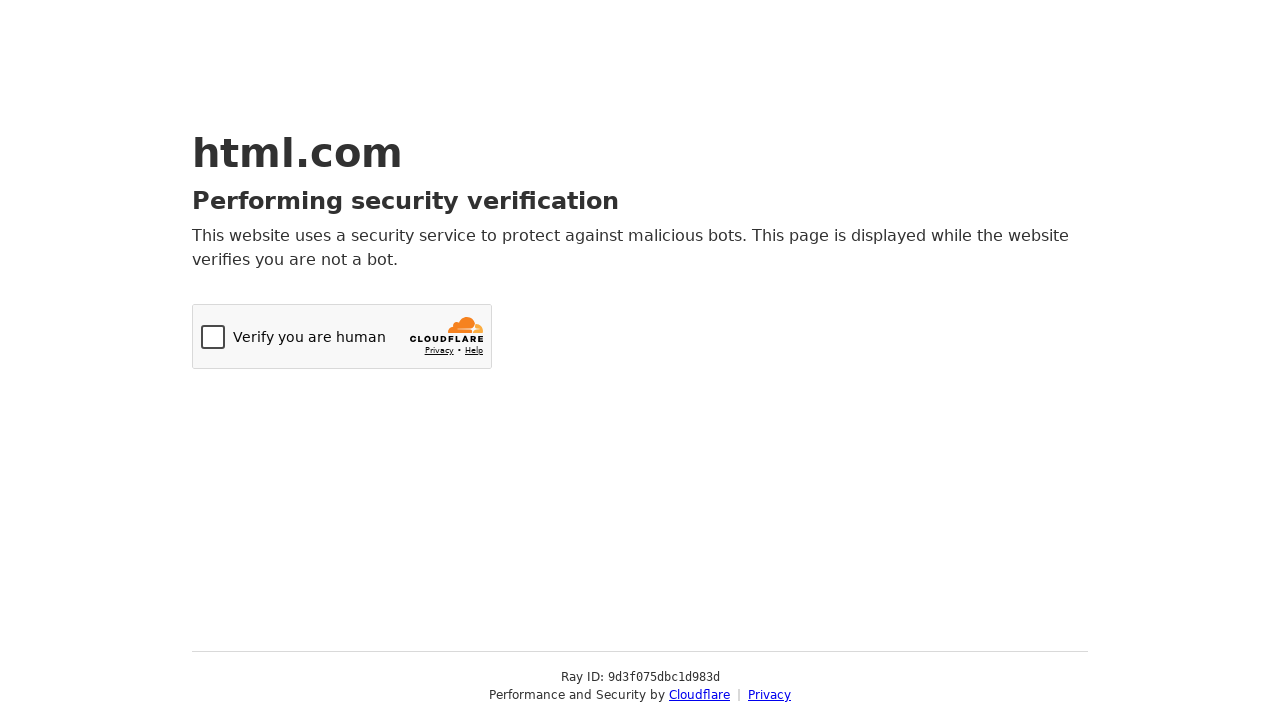

Navigated to HTML table documentation page
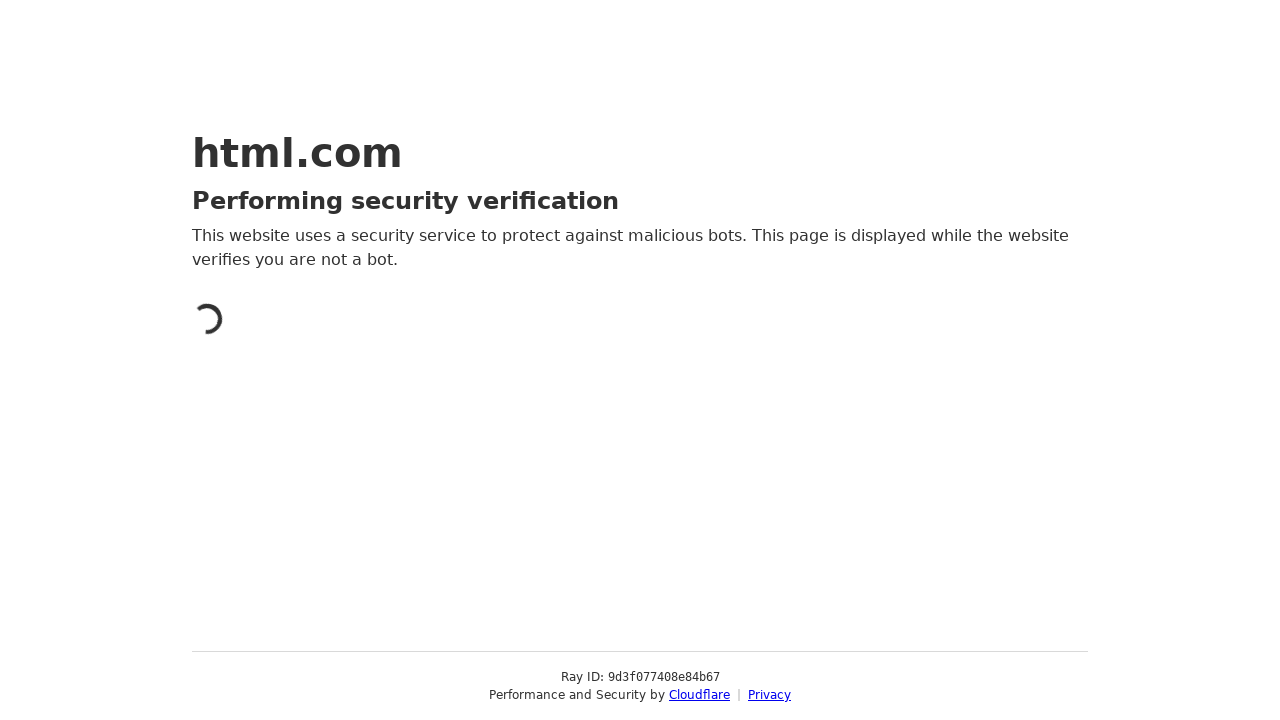

Located table header cells (th) in attributes-list table
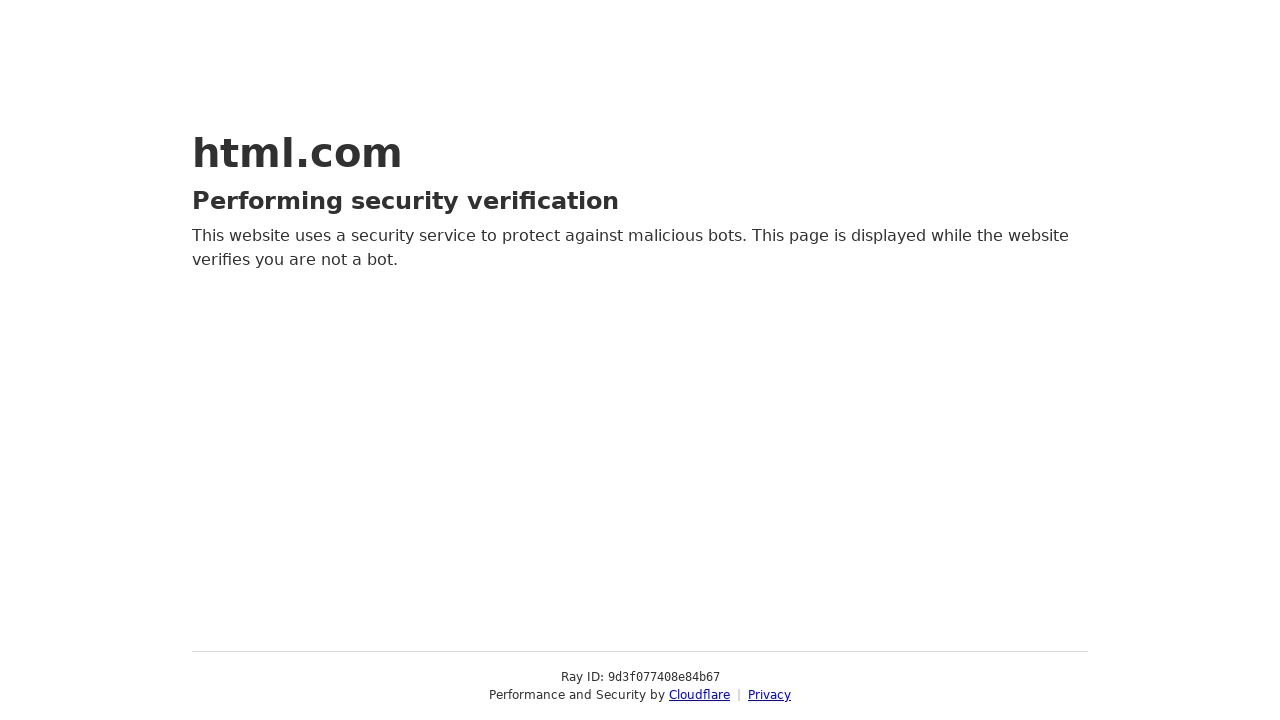

Counted columns in table: 0
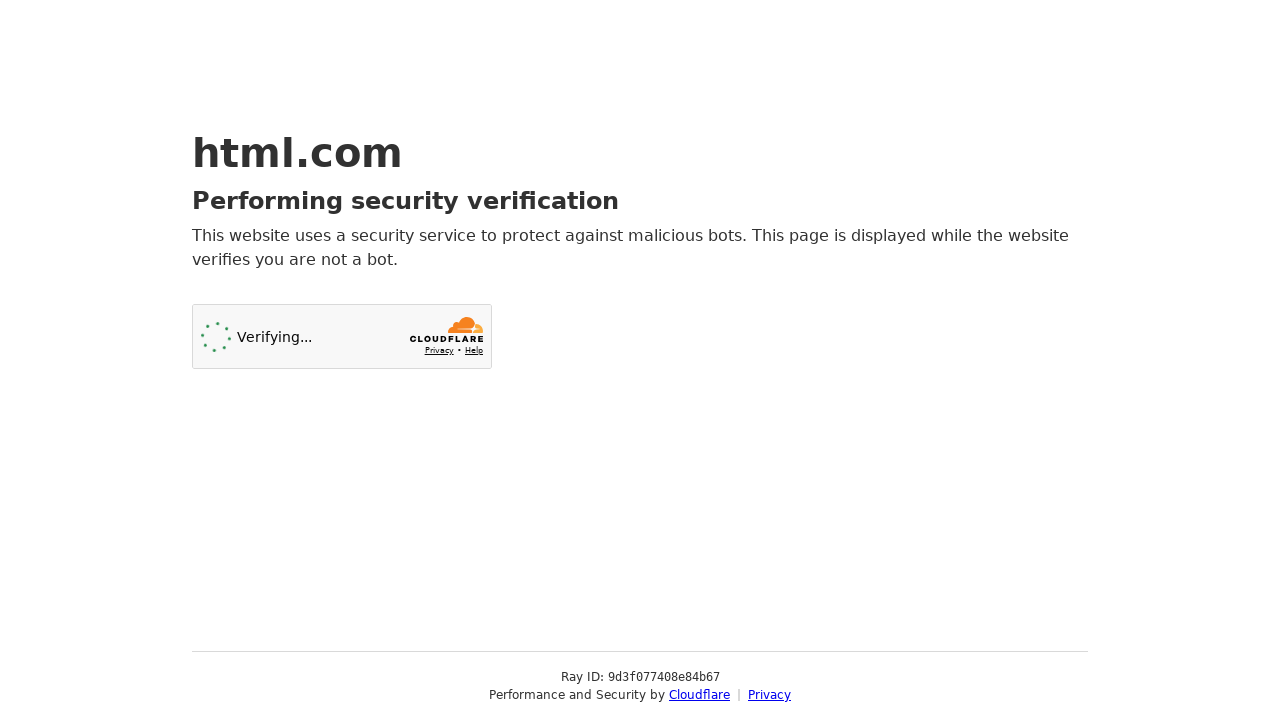

Located table rows (tr) in attributes-list table
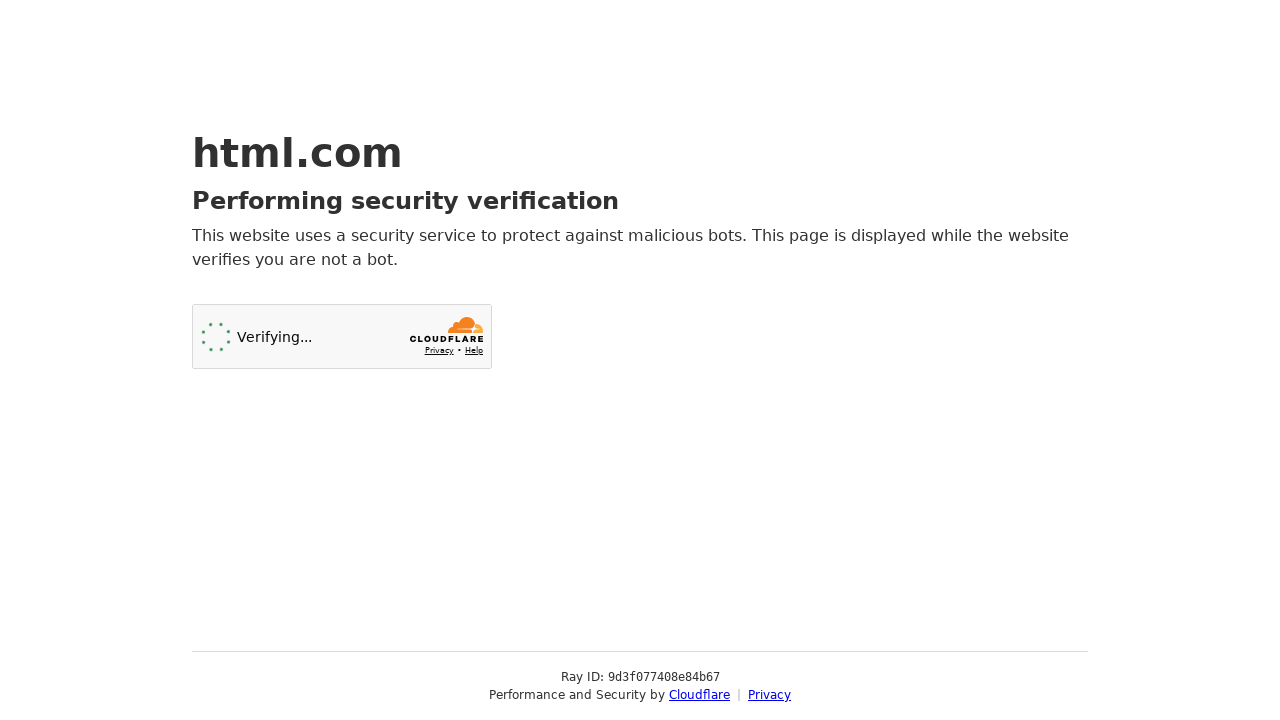

Counted rows in table: 0
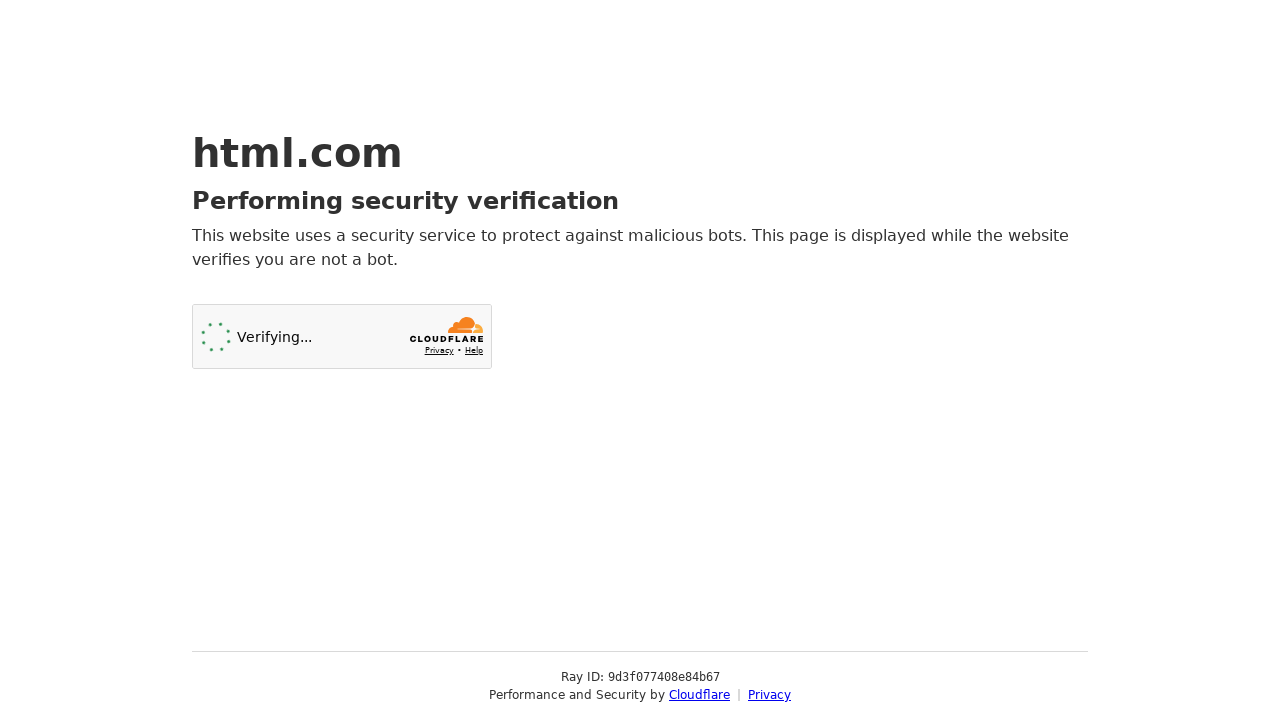

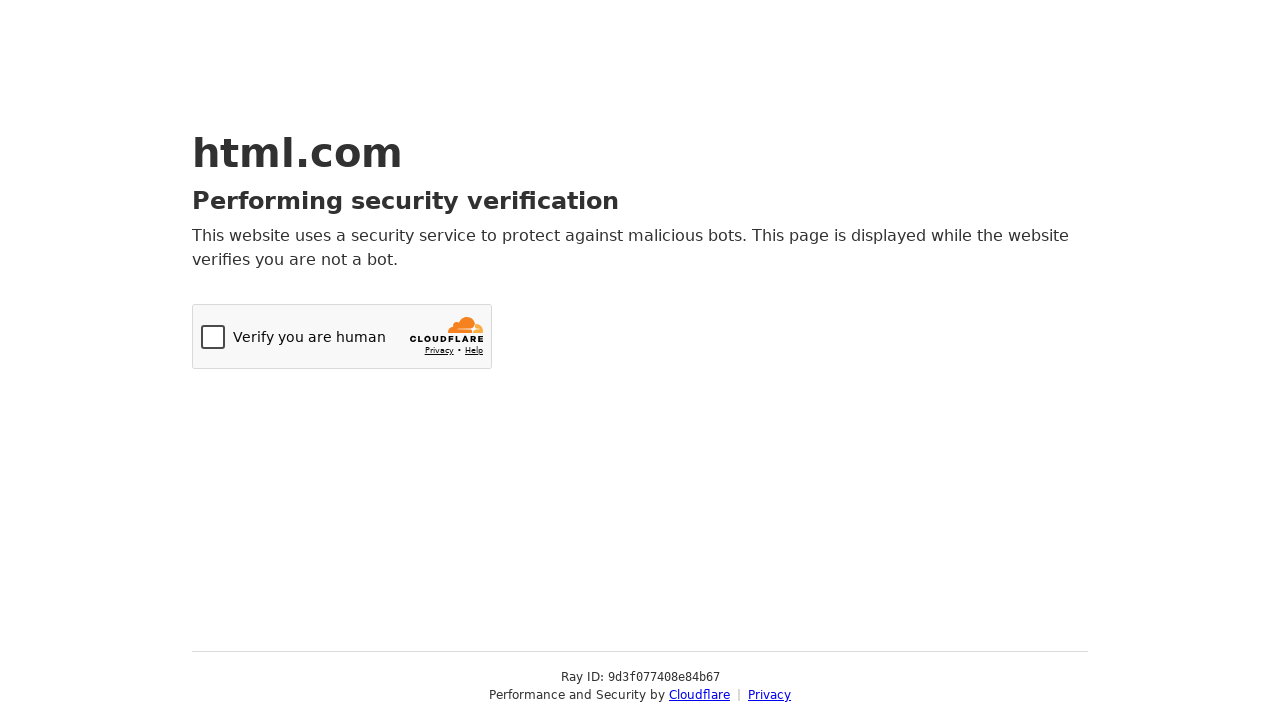